Tests navigation to the Selenium documentation page by clicking the Documentation link and verifying the page title contains "Selenium"

Starting URL: https://www.selenium.dev/

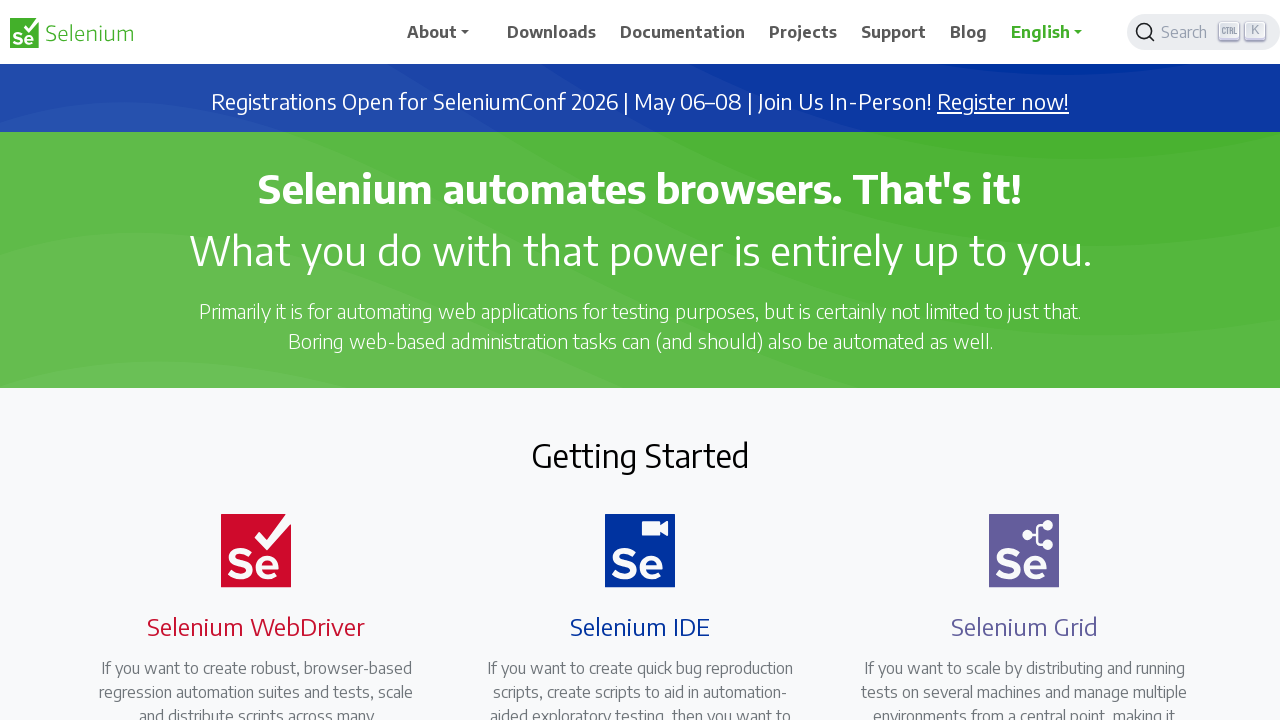

Clicked on Documentation link at (683, 32) on a[href*='documentation']
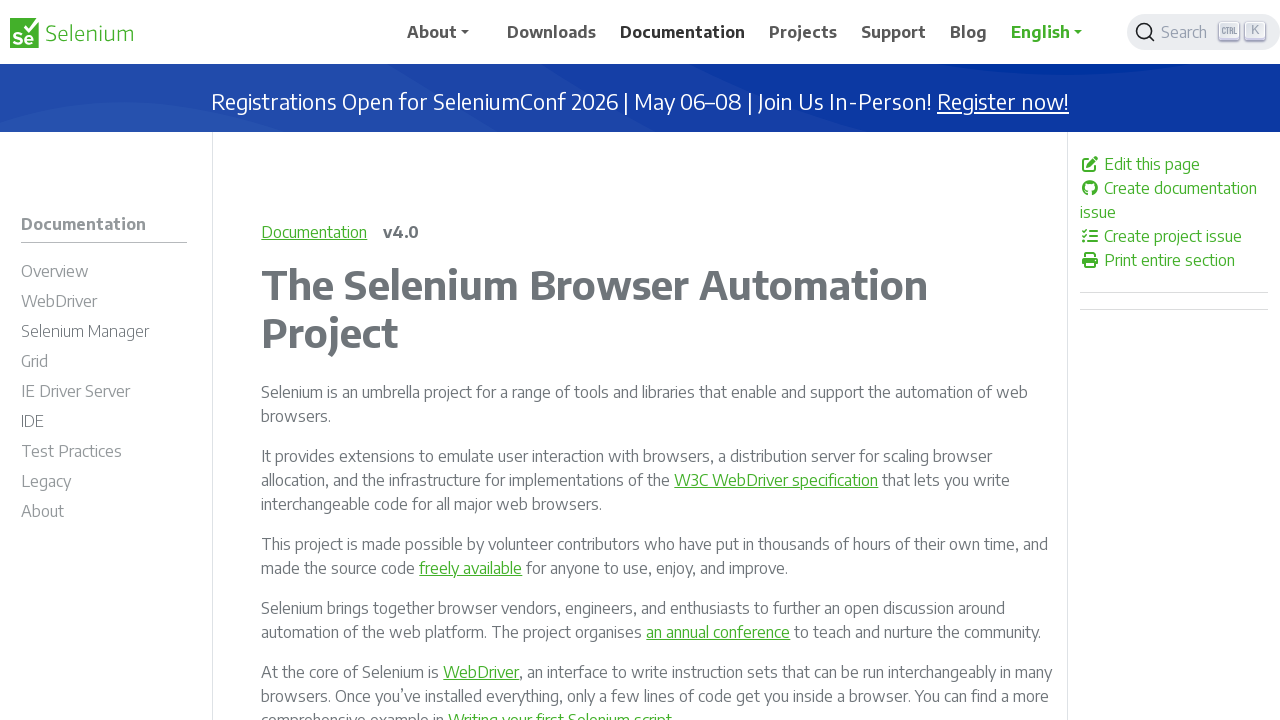

Page loaded with 'Selenium' in title
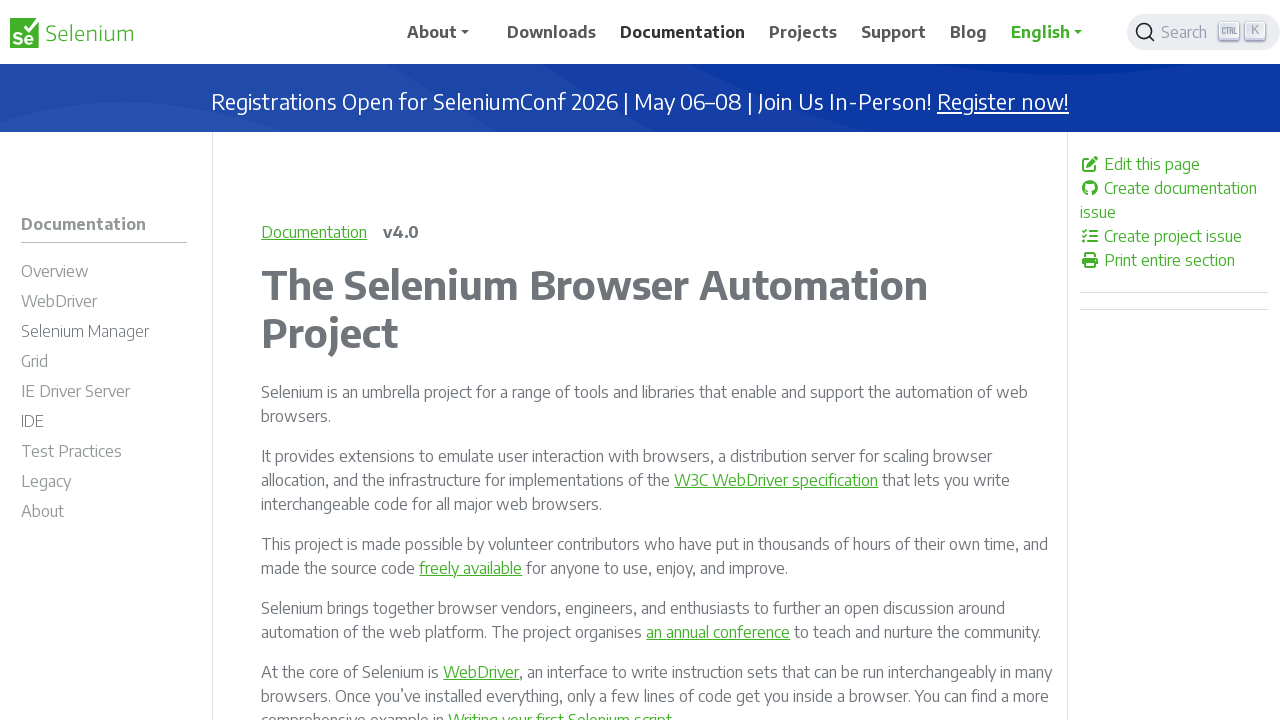

Verified page title contains 'Selenium'
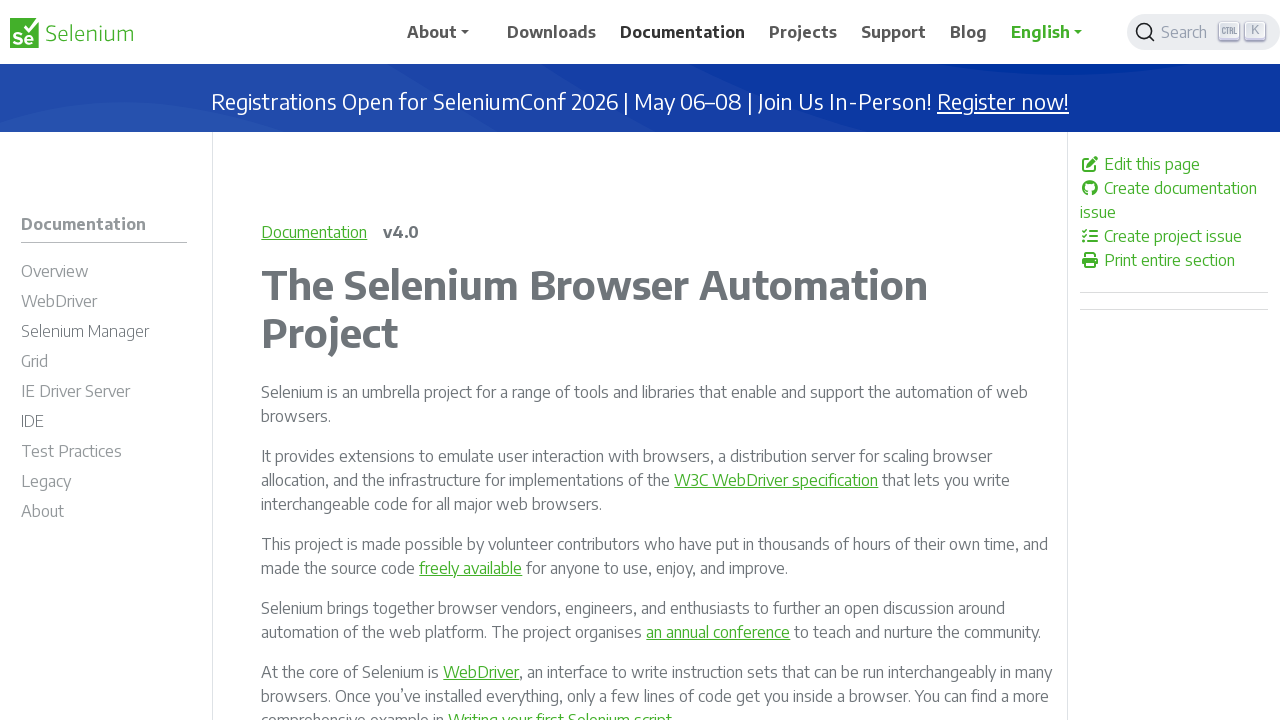

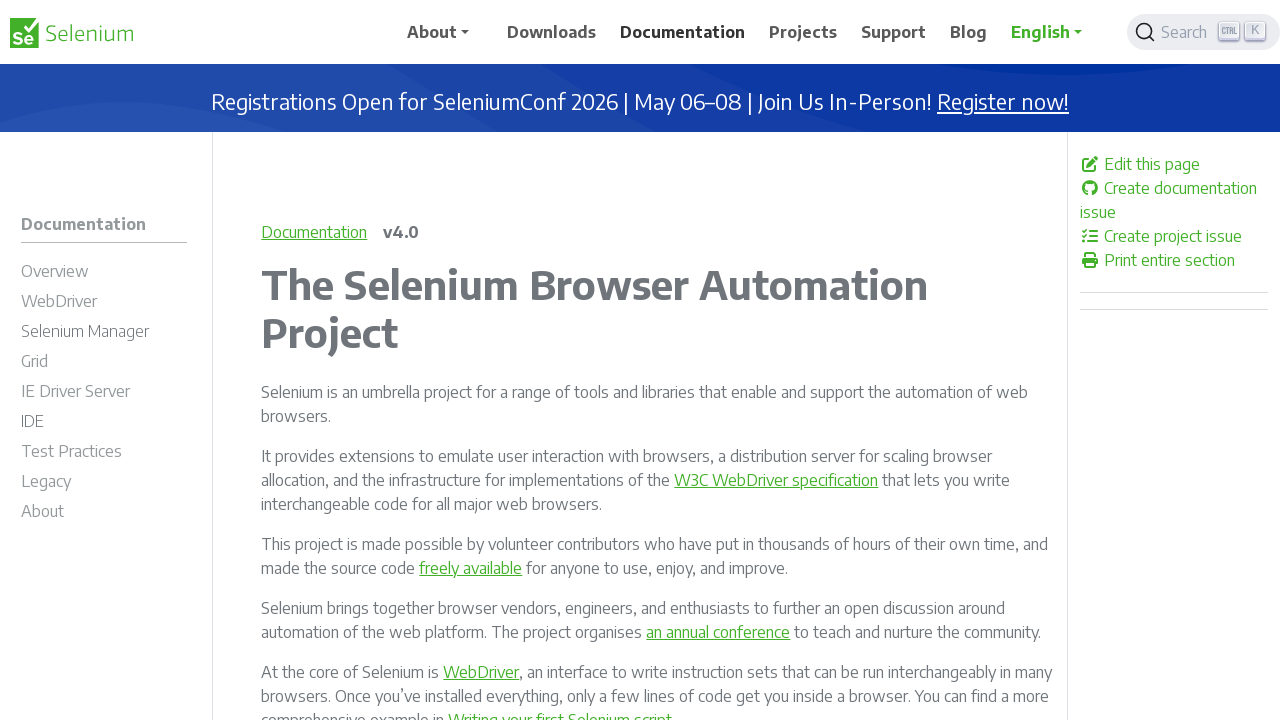